Tests prompt alert by triggering it, entering text, accepting it, and verifying the result

Starting URL: https://testautomationpractice.blogspot.com/

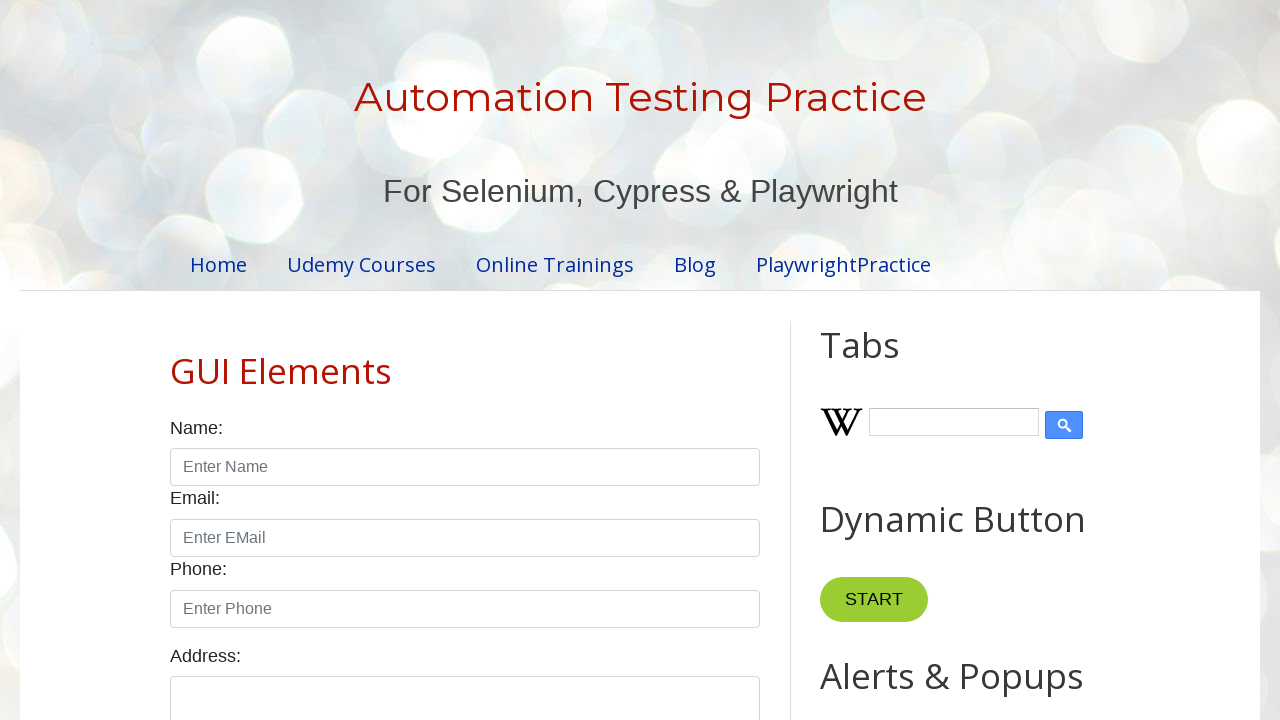

Set up dialog handler for prompt alerts
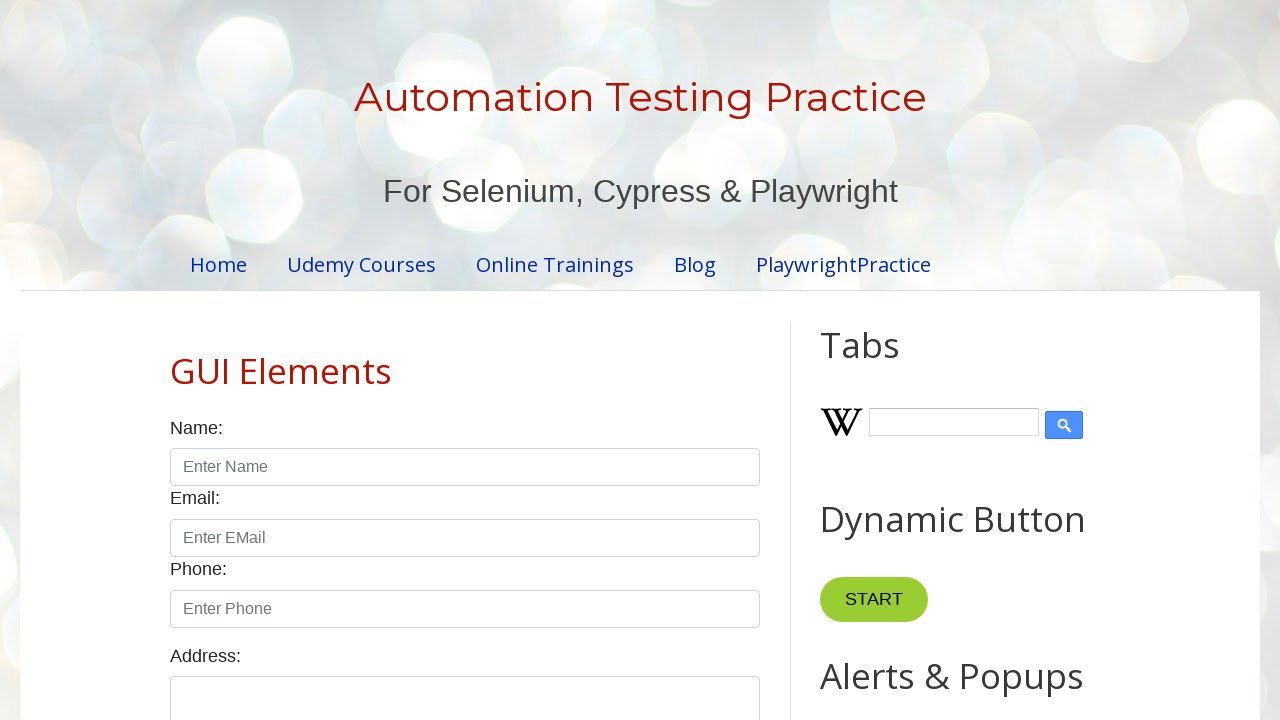

Clicked prompt button to trigger alert at (890, 360) on #promptBtn
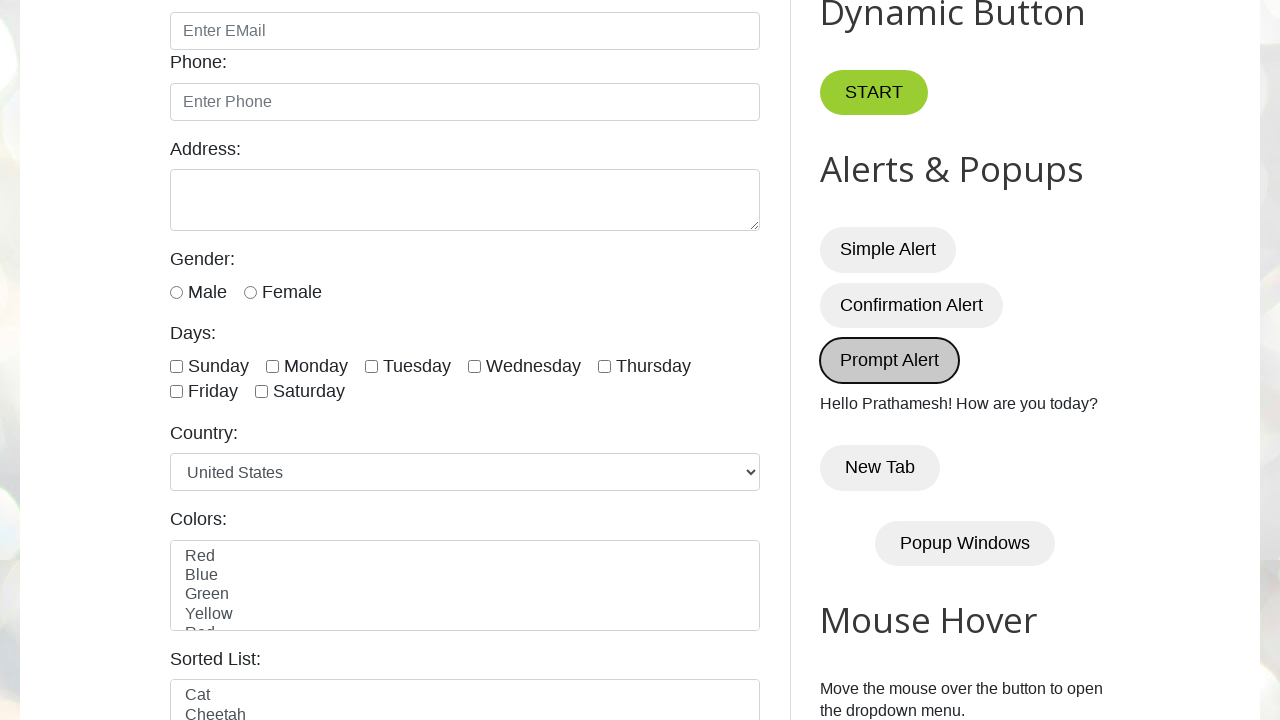

Retrieved result text: Hello Prathamesh! How are you today?
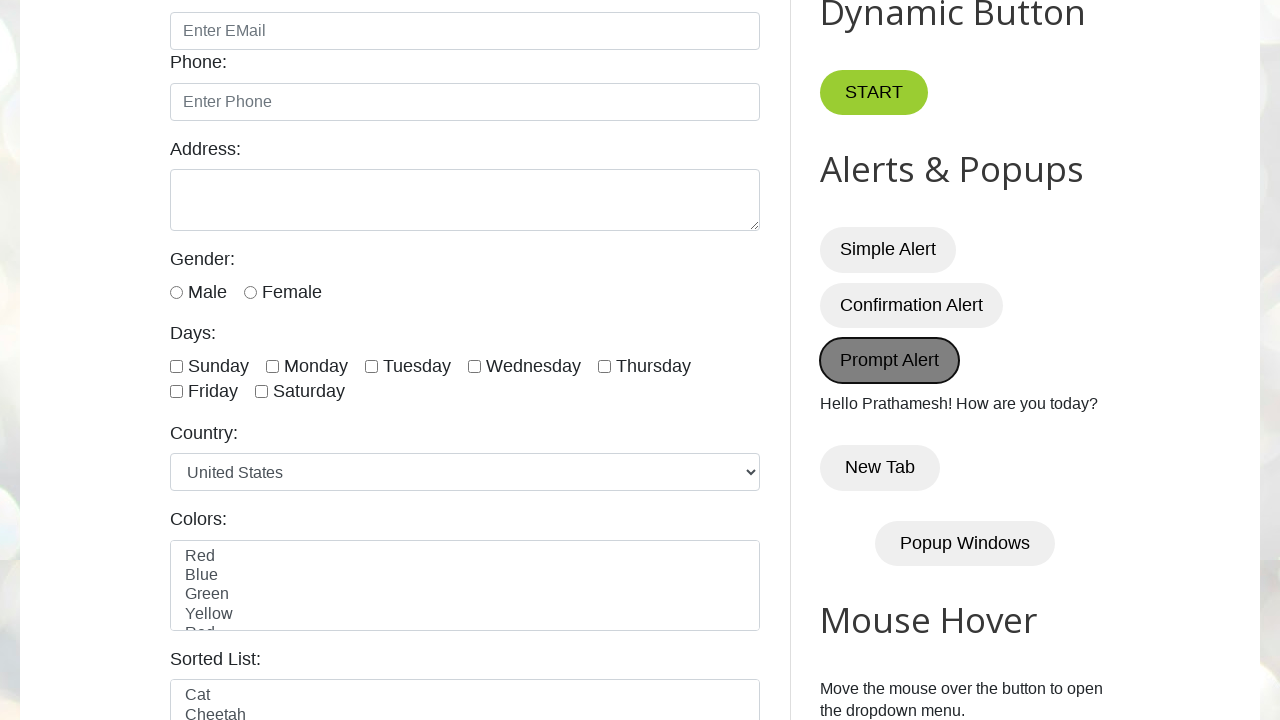

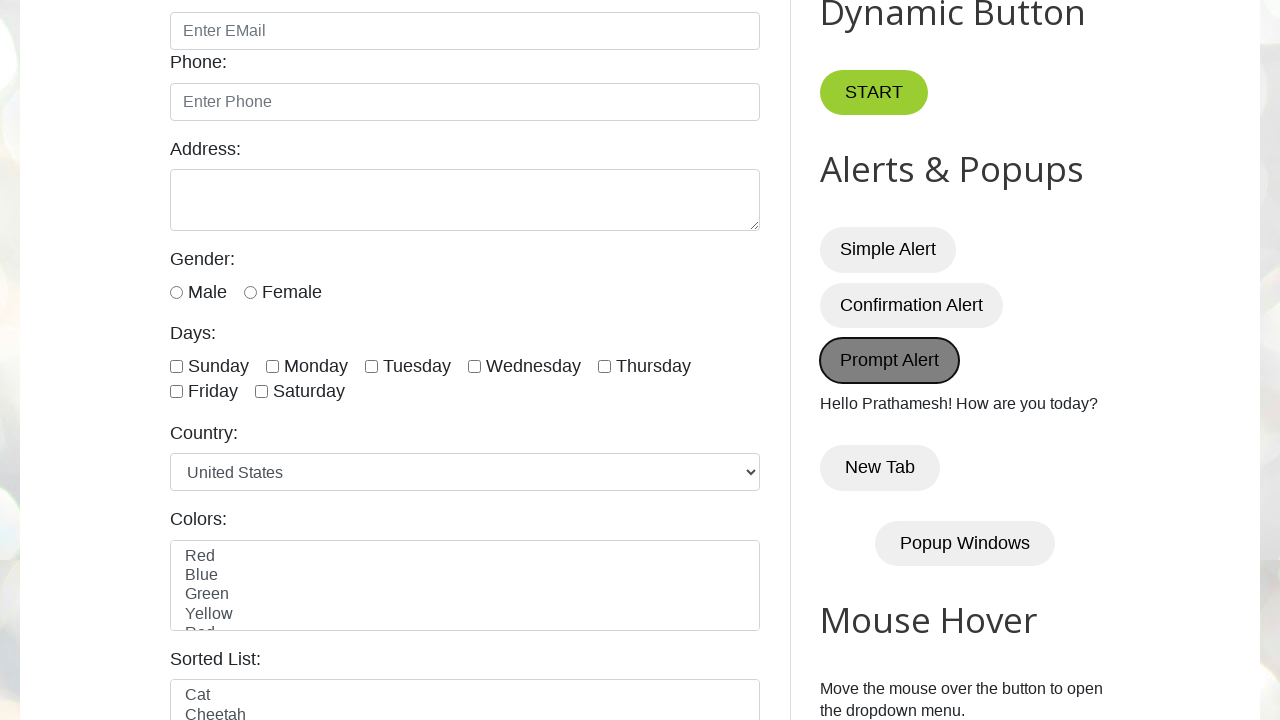